Tests that an error message is displayed when first name is blank but last initial is filled

Starting URL: https://www.myrapname.com

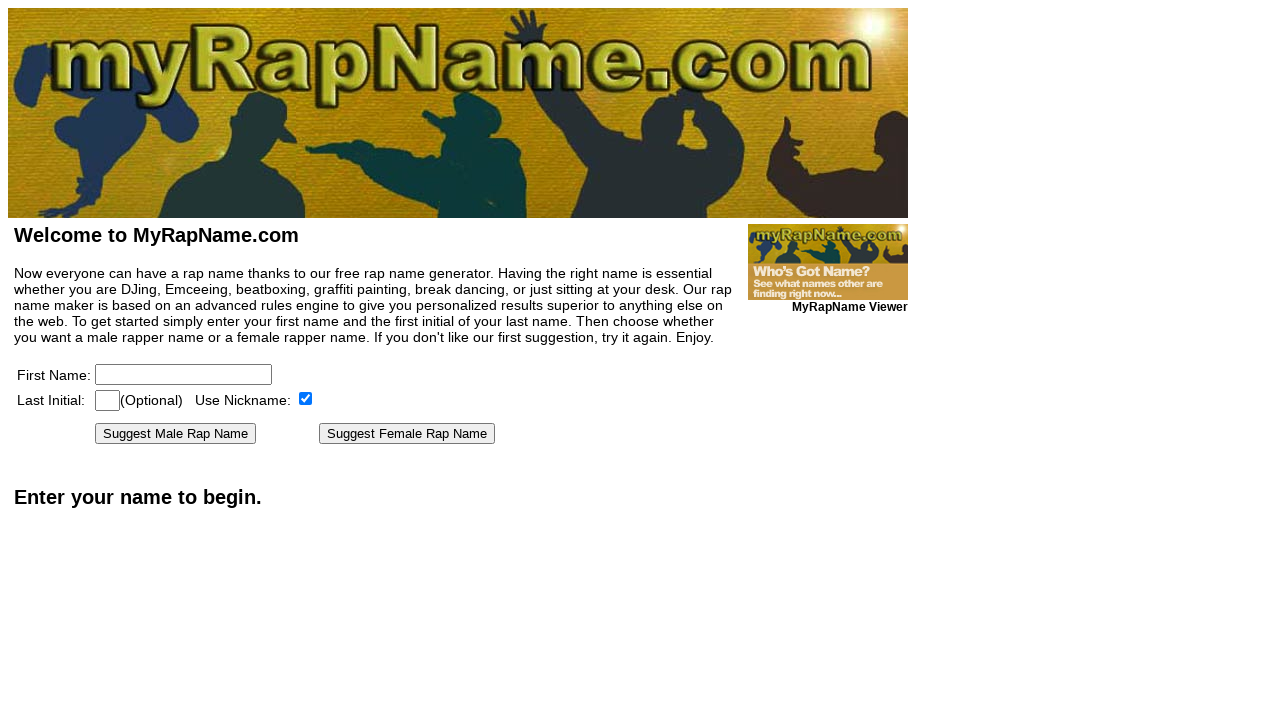

Navigated to myrapname.com
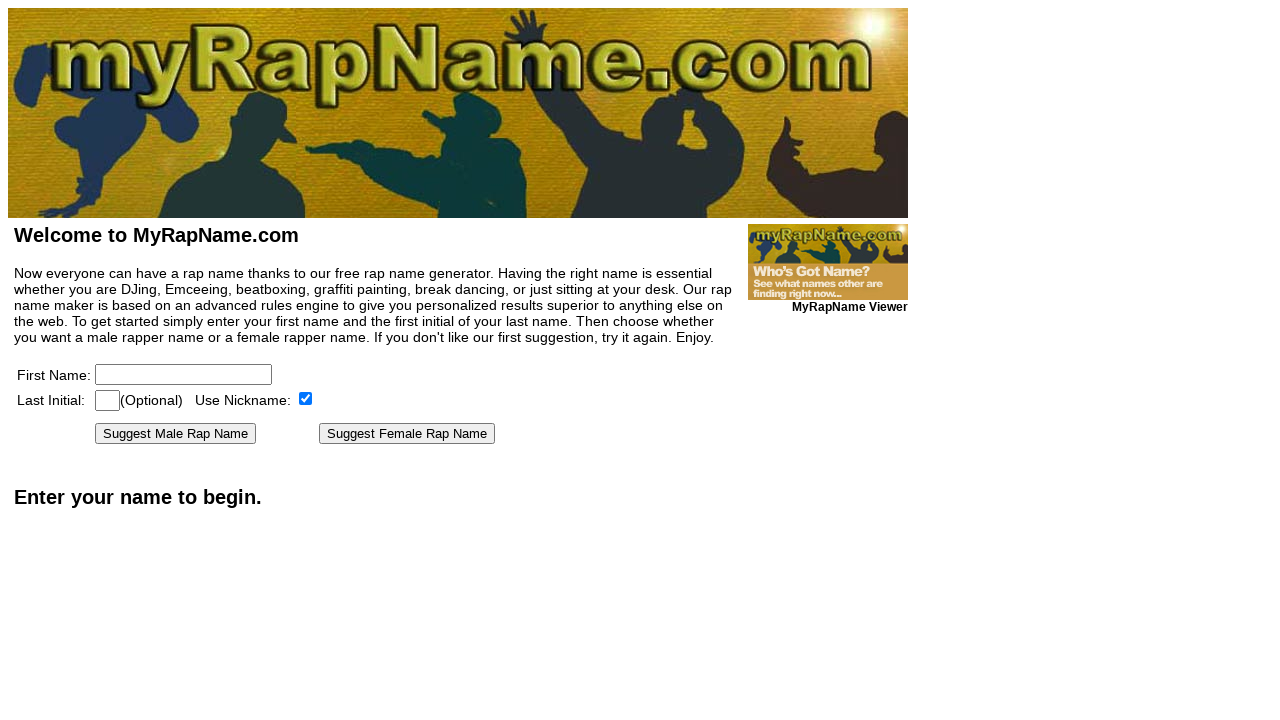

Filled last initial field with 'M' on [name=lastinitial]
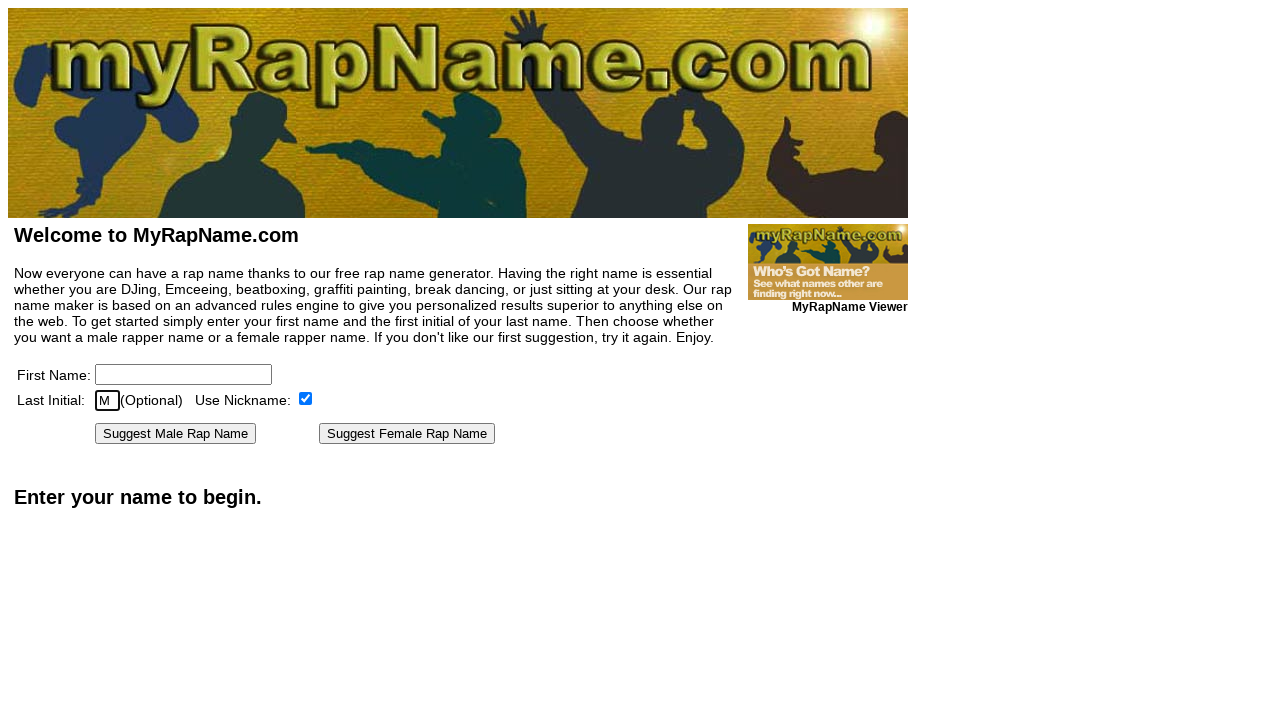

Clicked 'Suggest Male Rap Name' button at (176, 434) on text=Suggest Male Rap Name
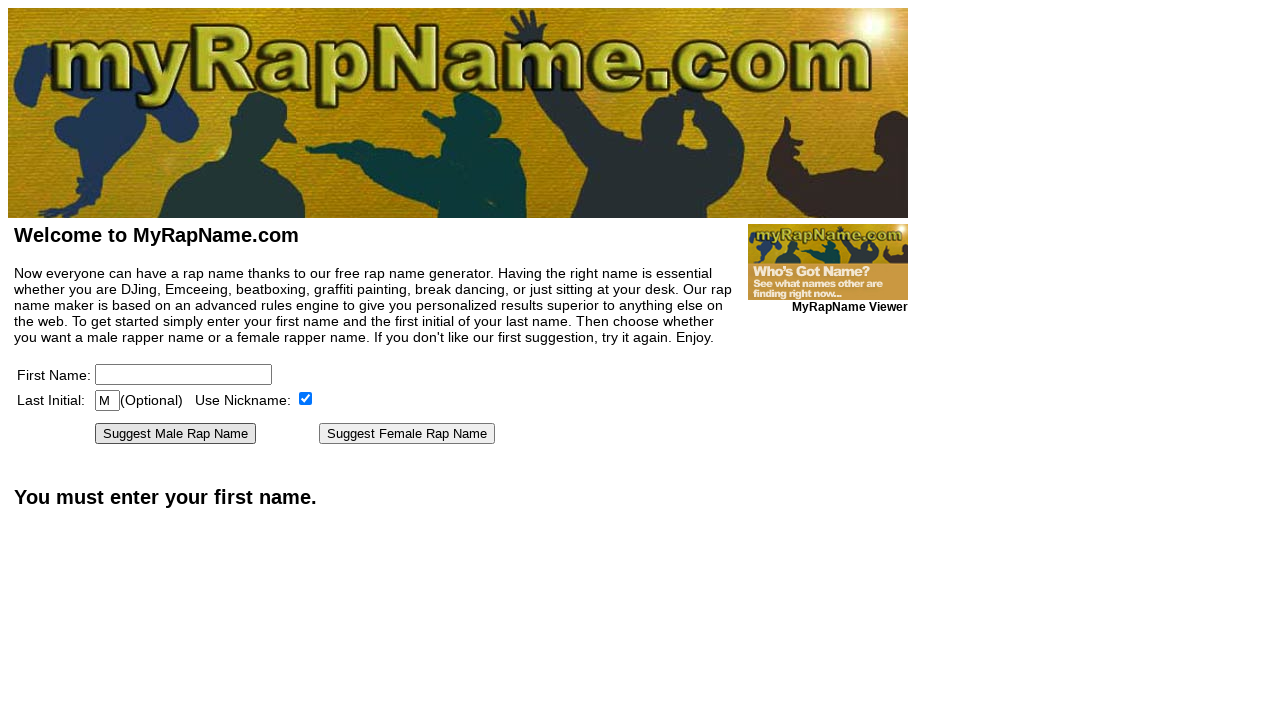

Error message 'You must enter your first name' is displayed
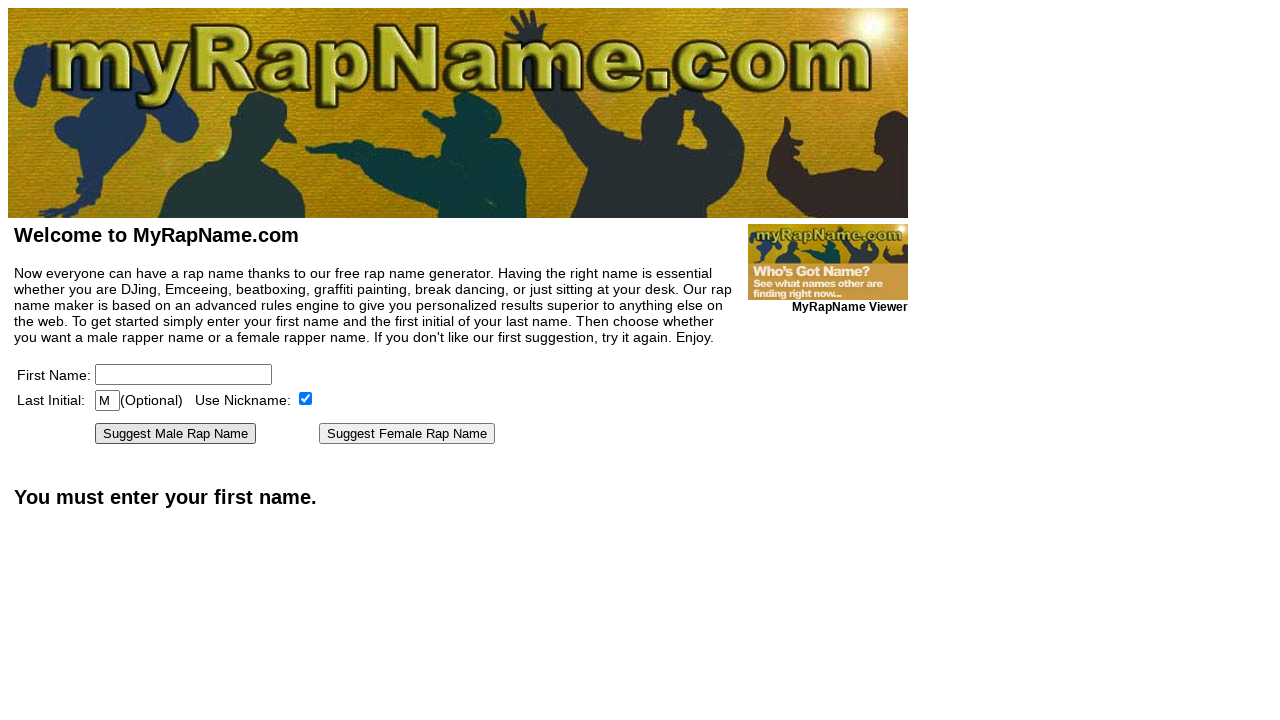

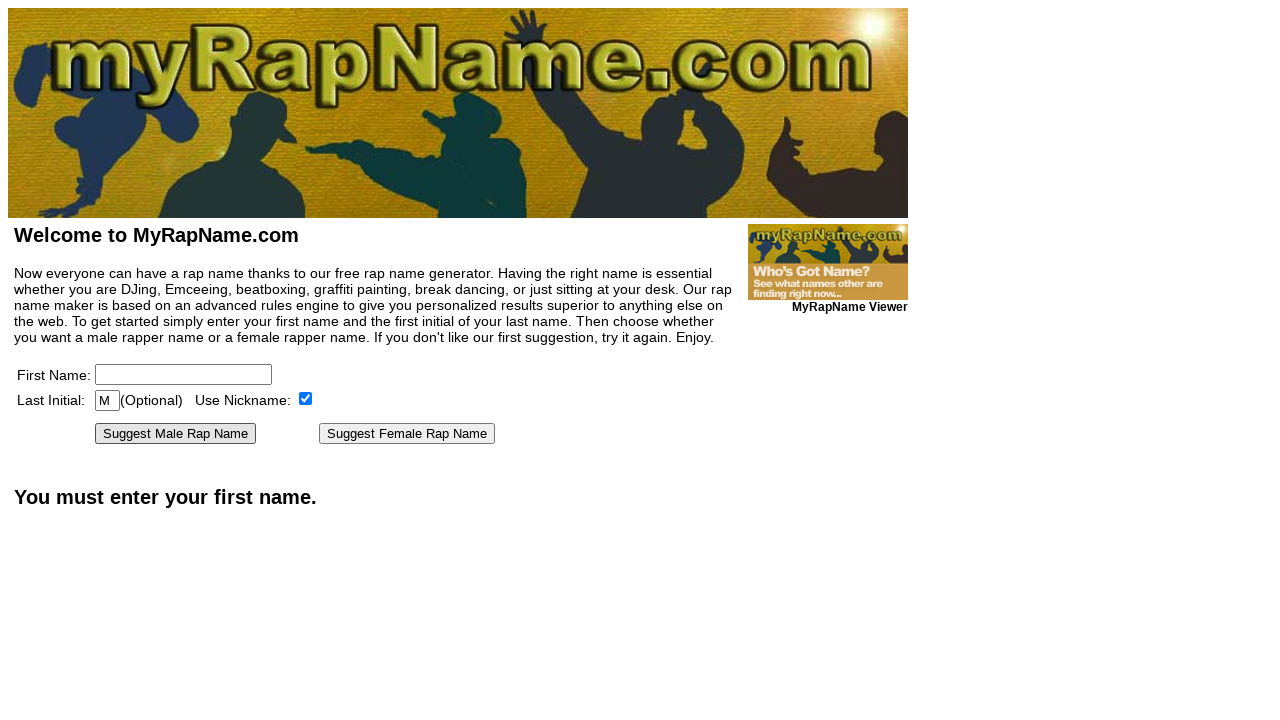